Tests store search functionality by searching for "school" and verifying results are displayed

Starting URL: https://kodilla.com/pl/test/store

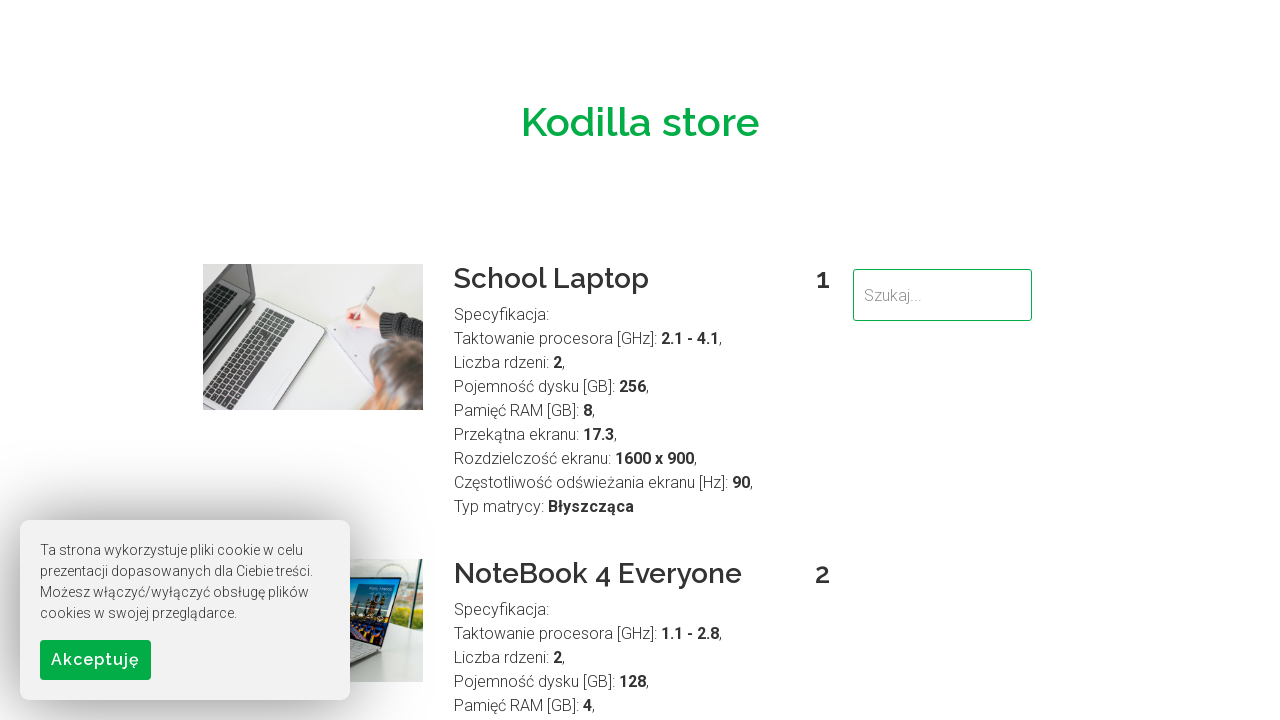

Filled search field with 'school' on input[type='search'], input[name='search'], #search
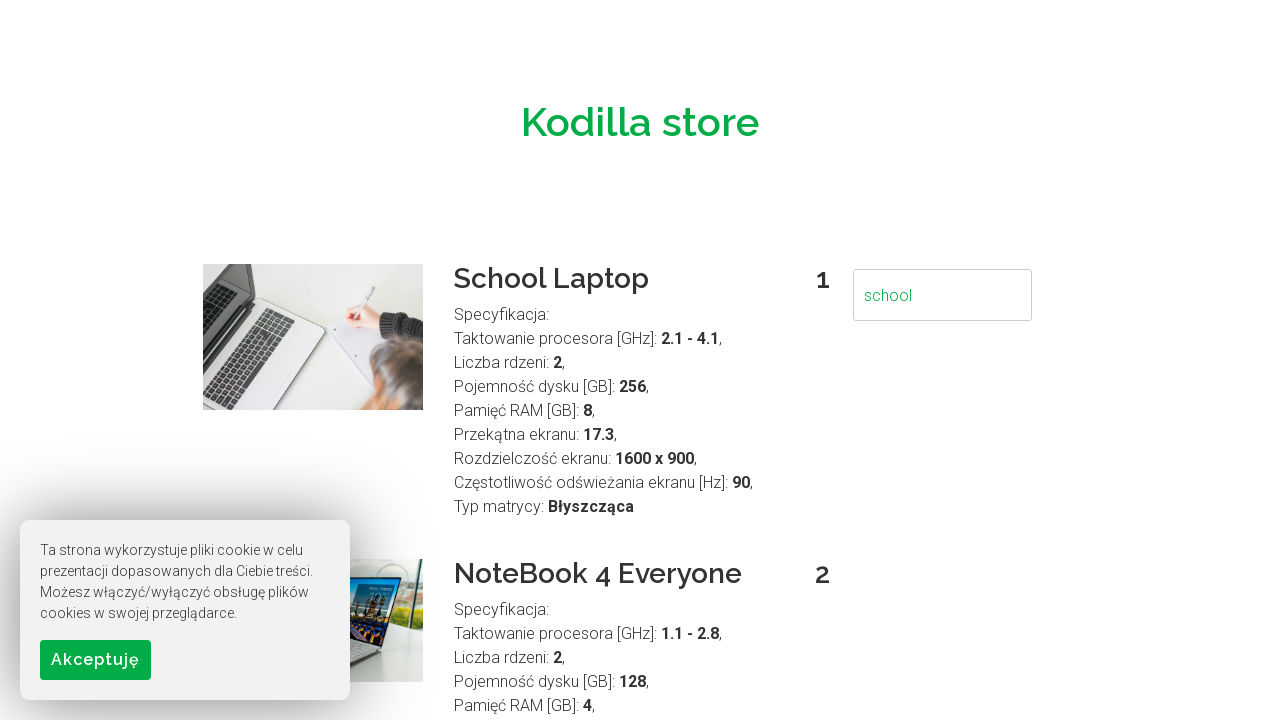

Clicked search button to submit search at (96, 660) on button[type='submit'], input[type='submit'], .search-button, #search-button
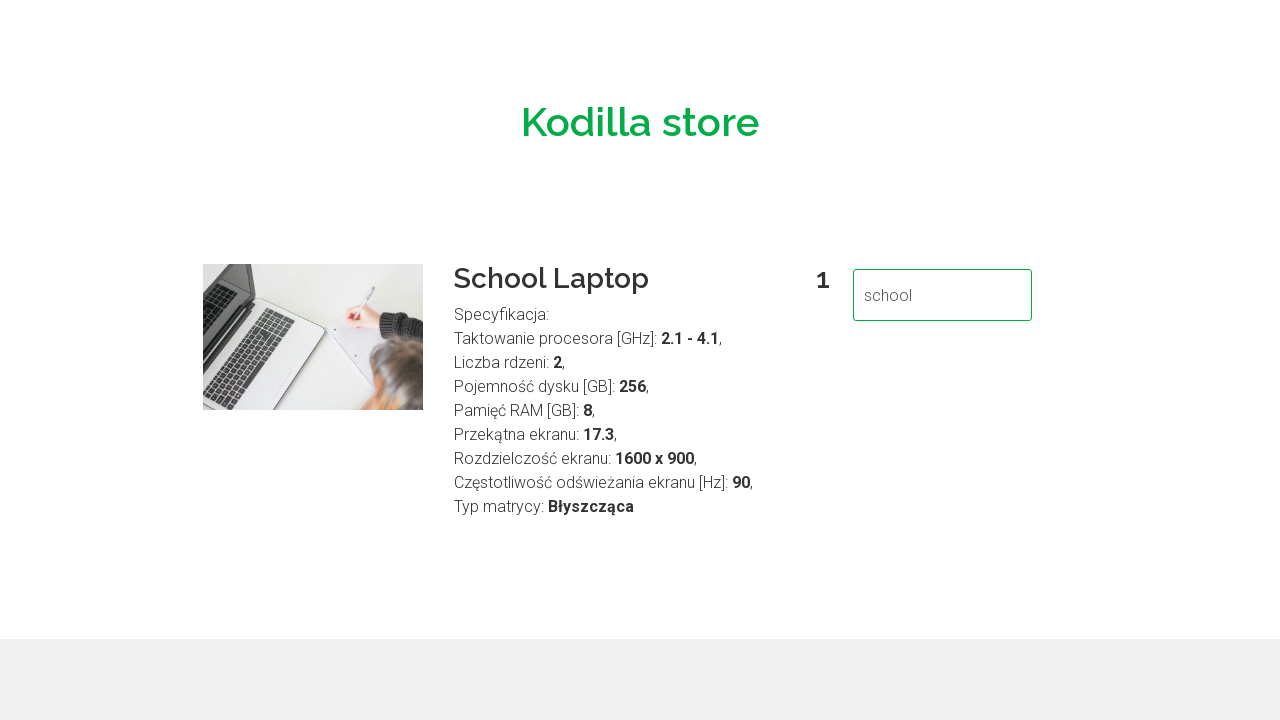

Waited for search results to load
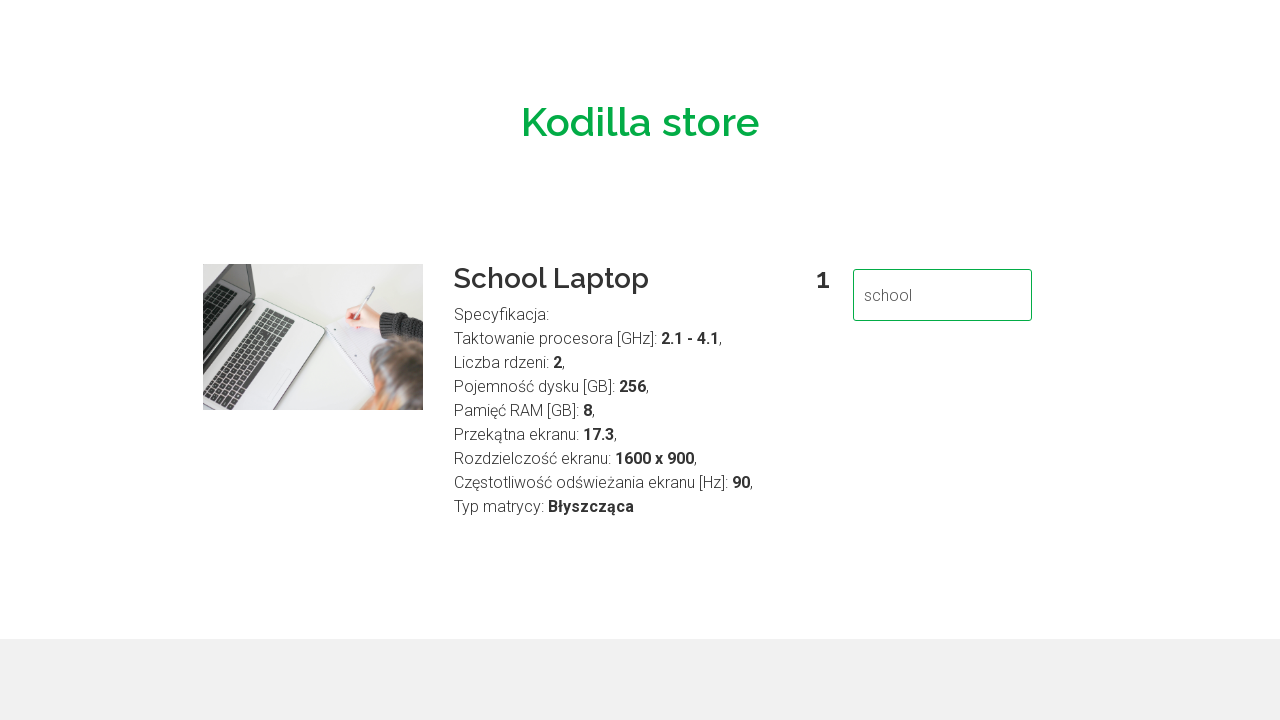

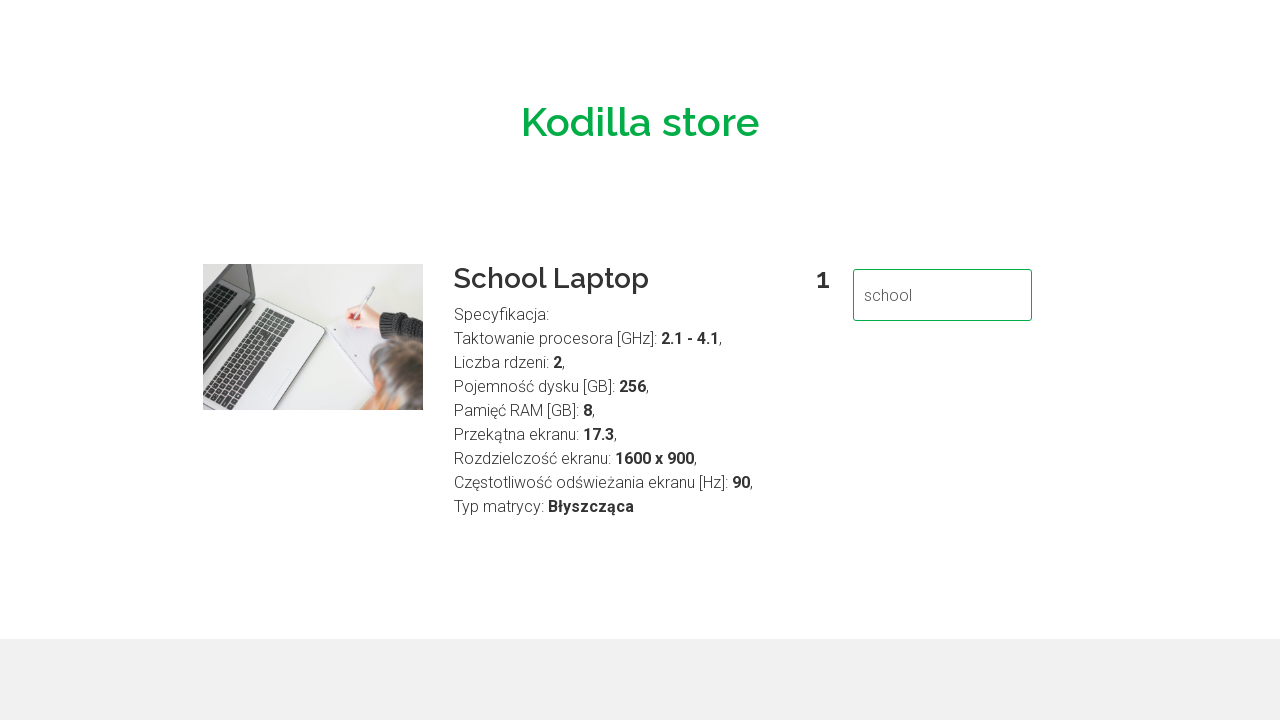